Navigates to the Cognizant India website homepage and verifies the page loads successfully

Starting URL: https://www.cognizant.com/in/en

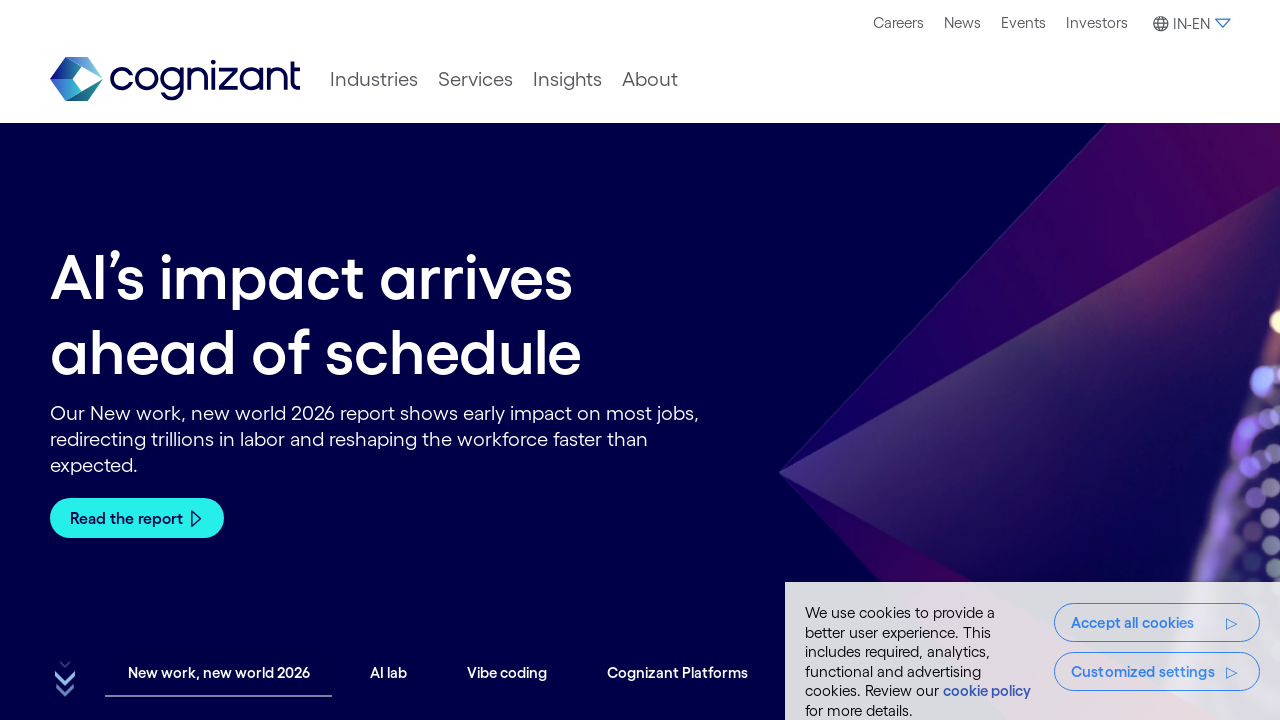

Waited for page DOM to be fully loaded
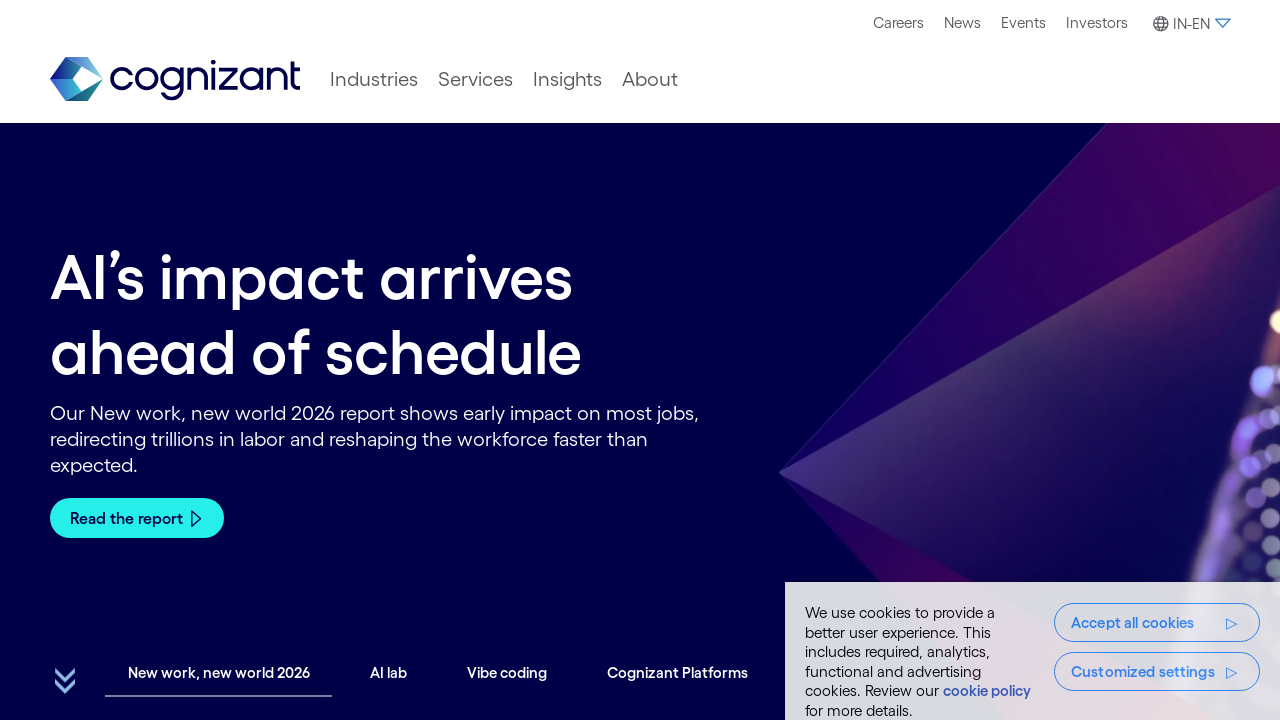

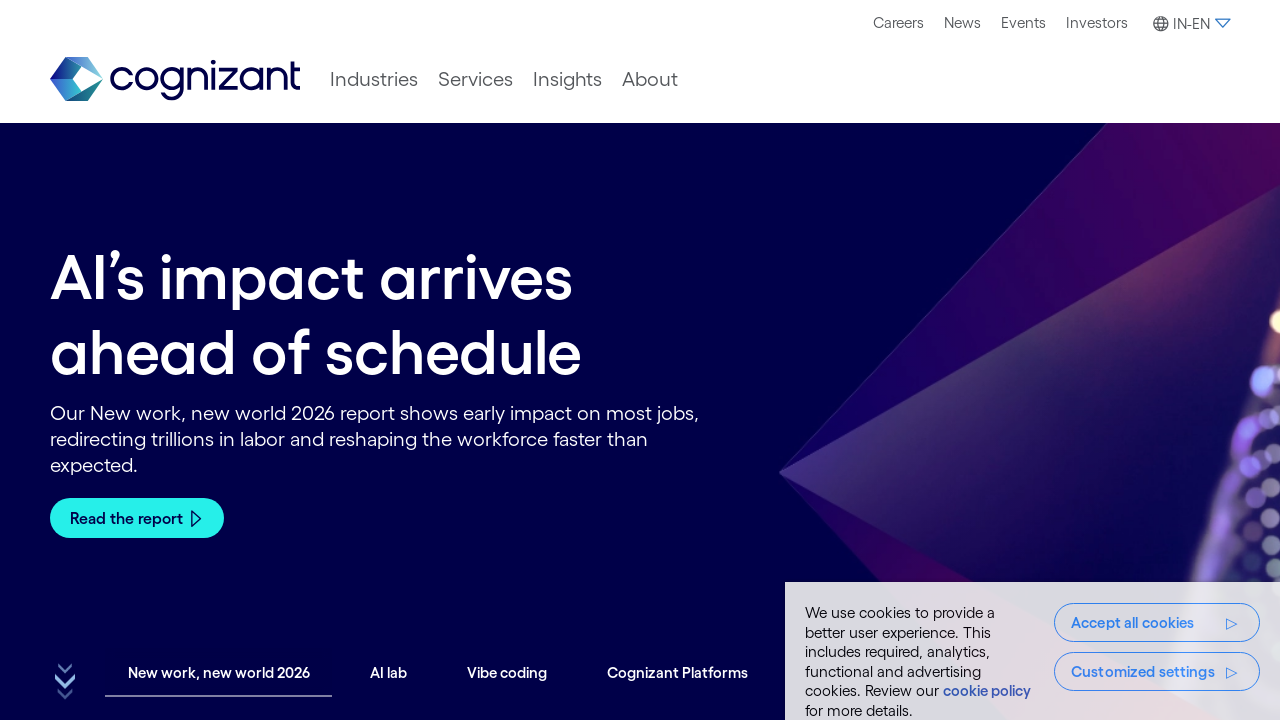